Tests file upload functionality by selecting a file and submitting the upload form, then verifying the uploaded file name is displayed

Starting URL: http://the-internet.herokuapp.com/upload

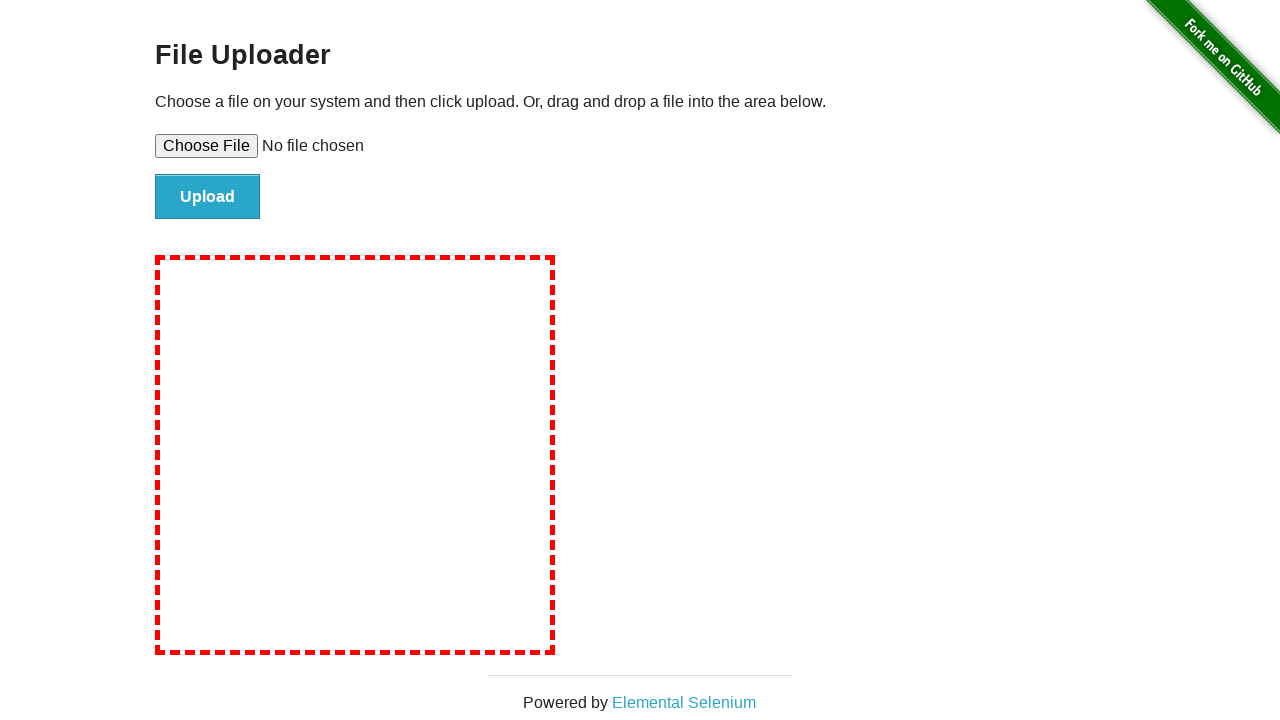

Created temporary test file for upload
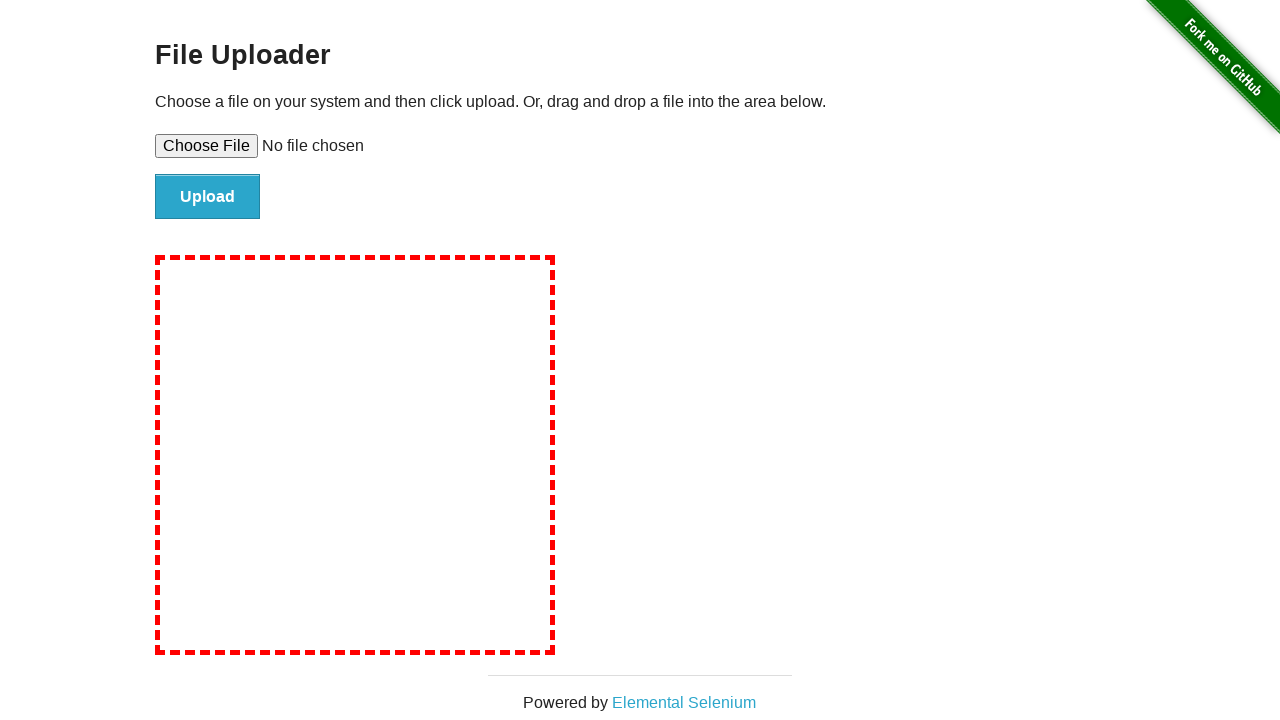

Selected test file for upload
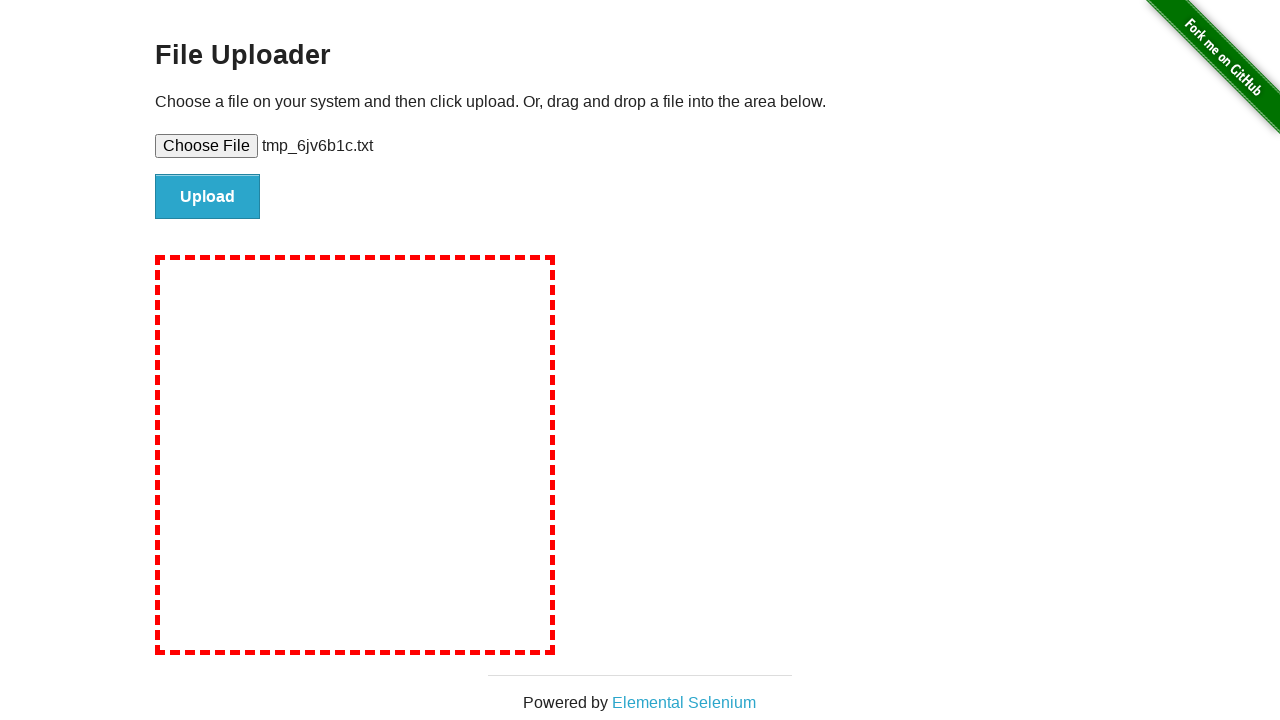

Clicked upload button to submit file at (208, 197) on #file-submit
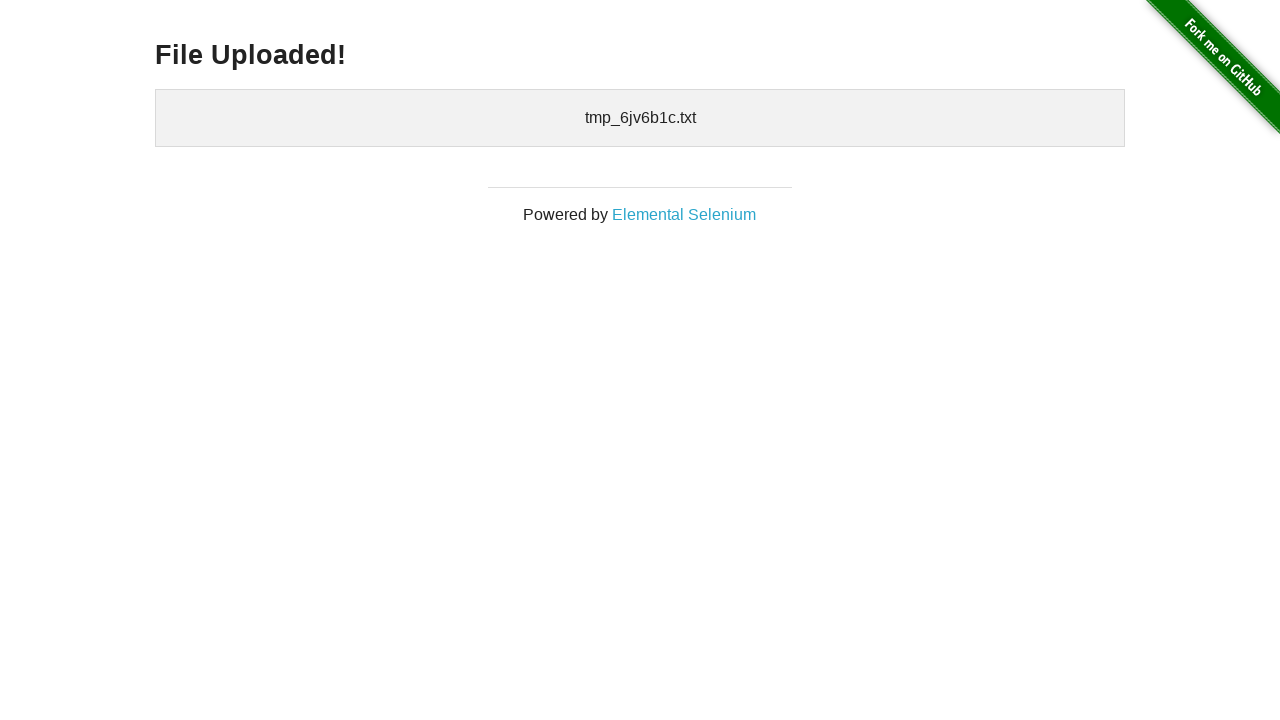

Upload confirmation page loaded and uploaded file name is displayed
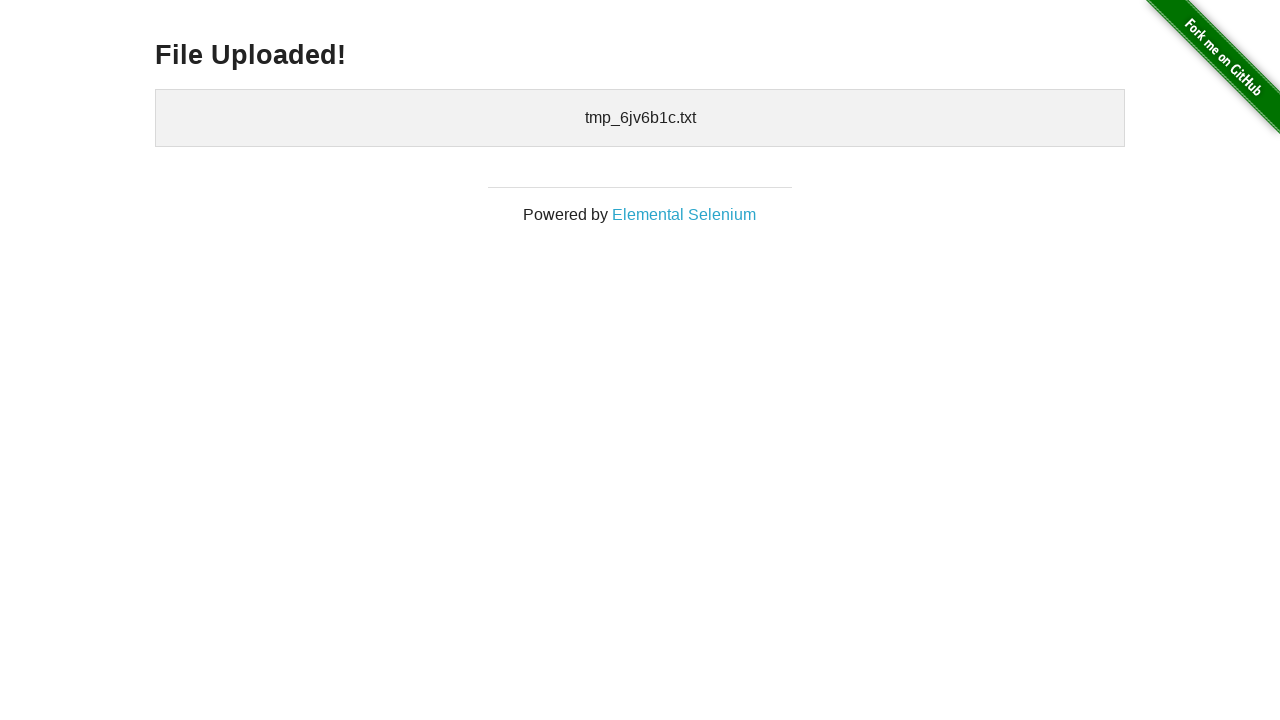

Cleaned up temporary test file
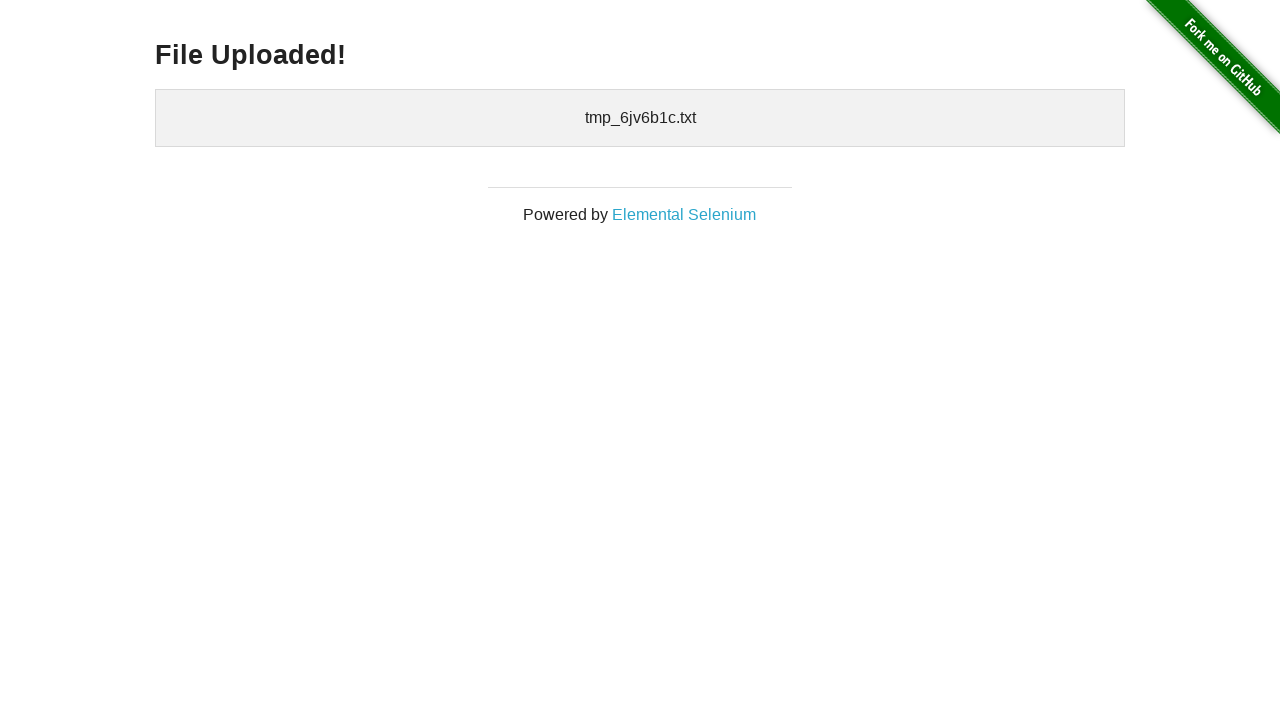

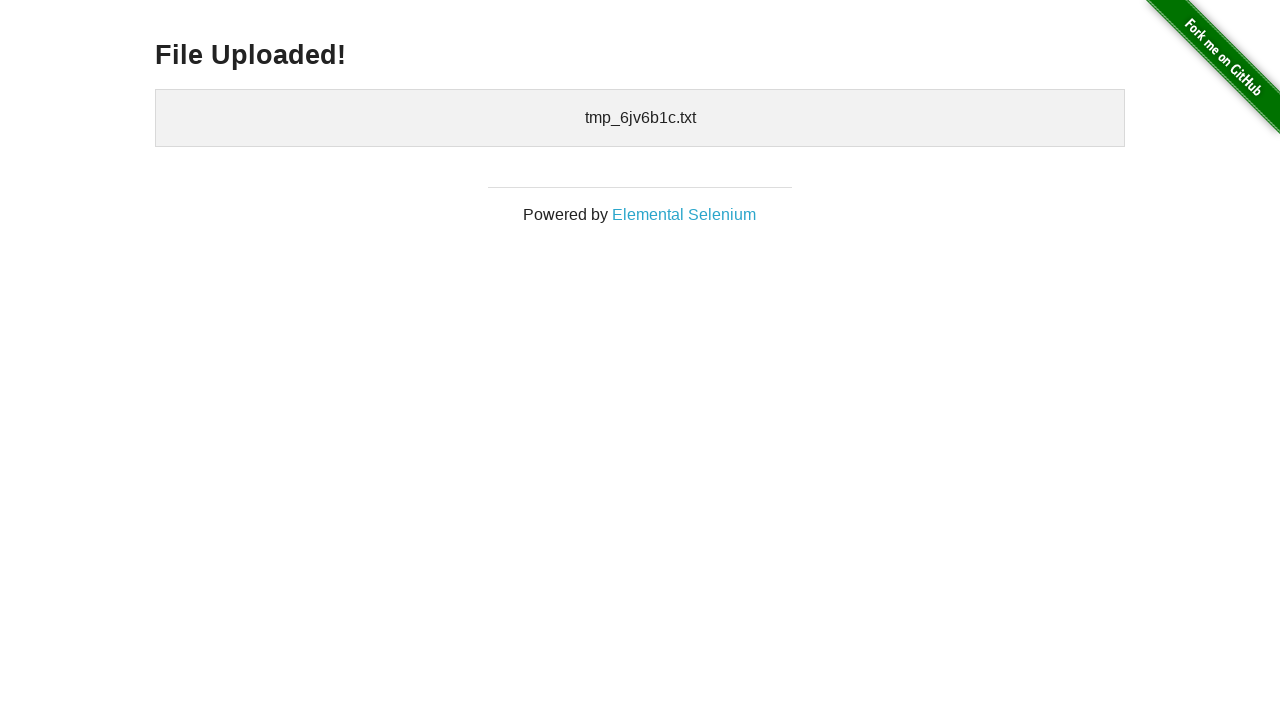